Tests fetching the browser window size and then resizing it to a specific dimension (600x250)

Starting URL: https://www.flipkart.com/

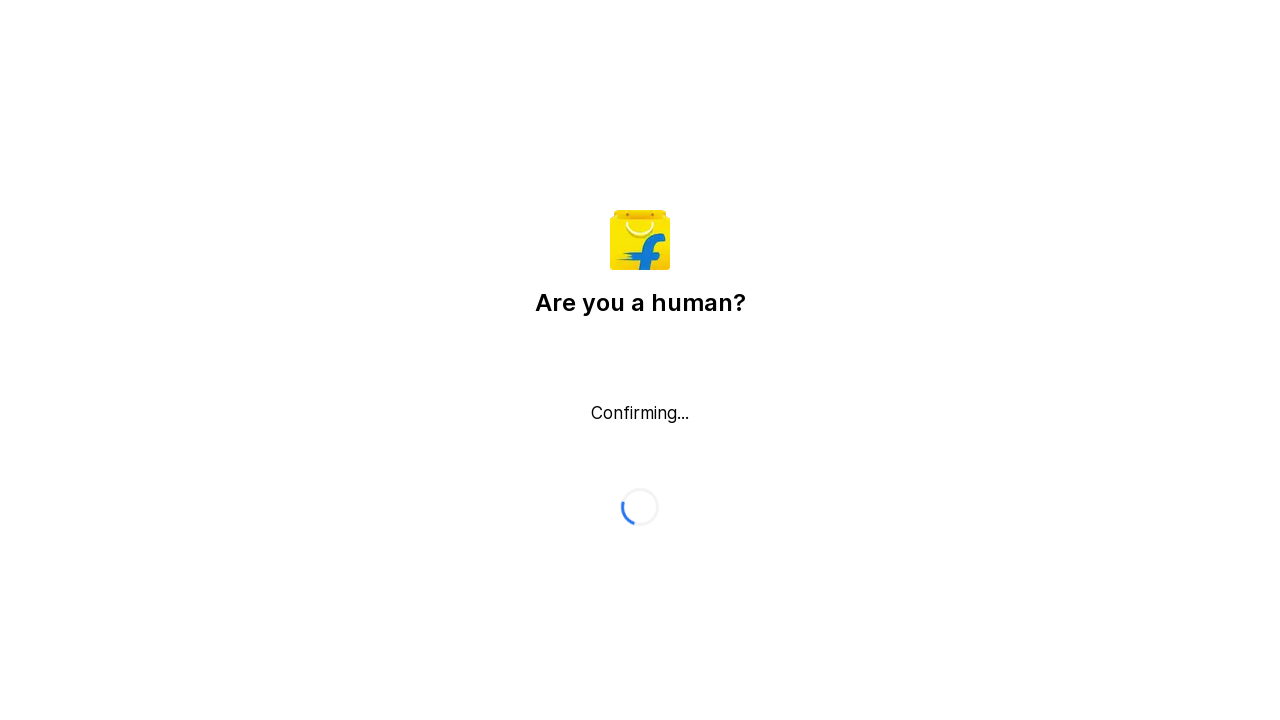

Fetched current browser viewport size
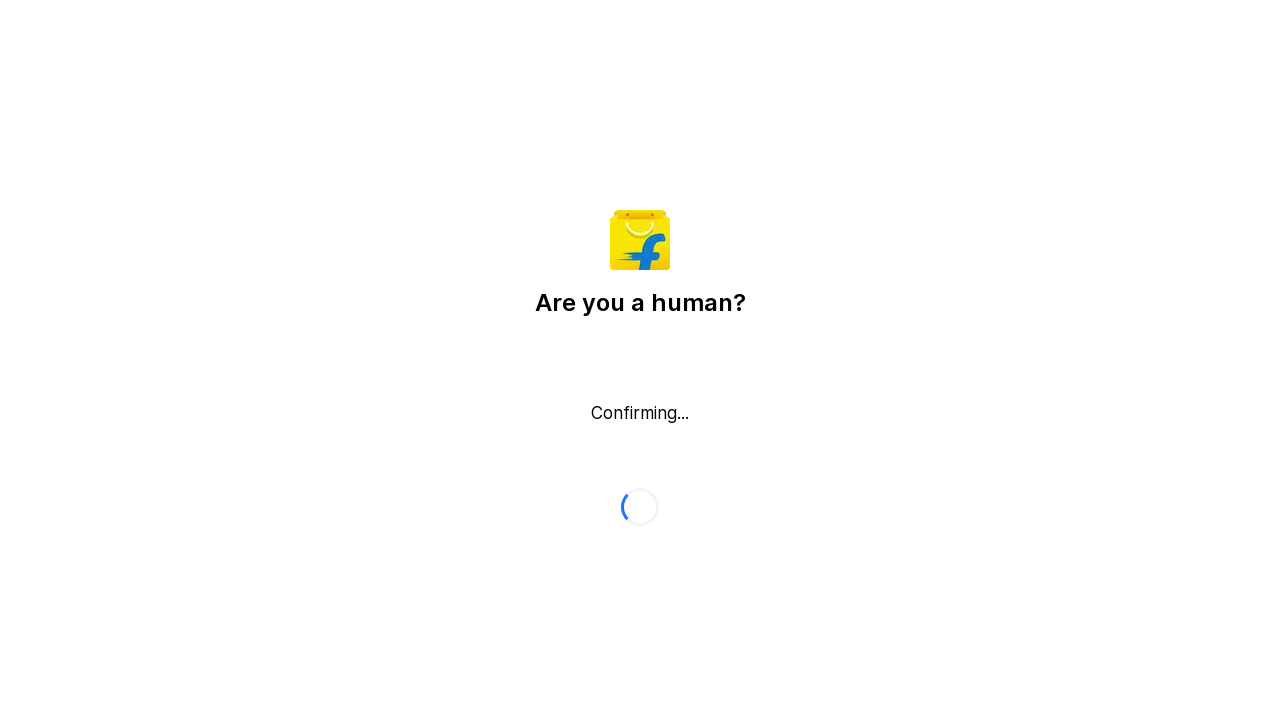

Resized browser viewport to 600x250 pixels
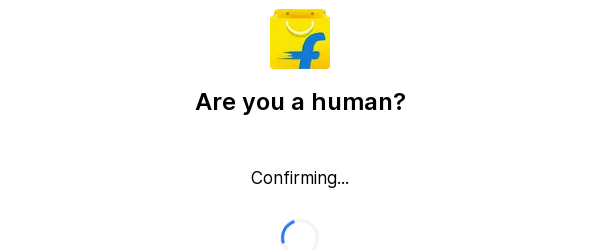

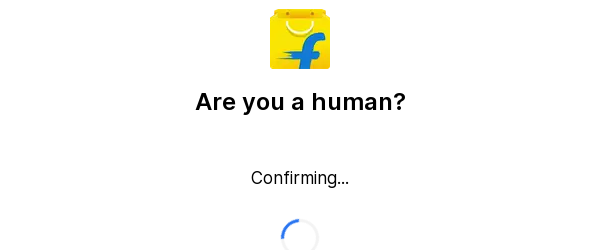